Tests signup form validation with empty name field

Starting URL: https://vue-demo.daniel-avellaneda.com/signup

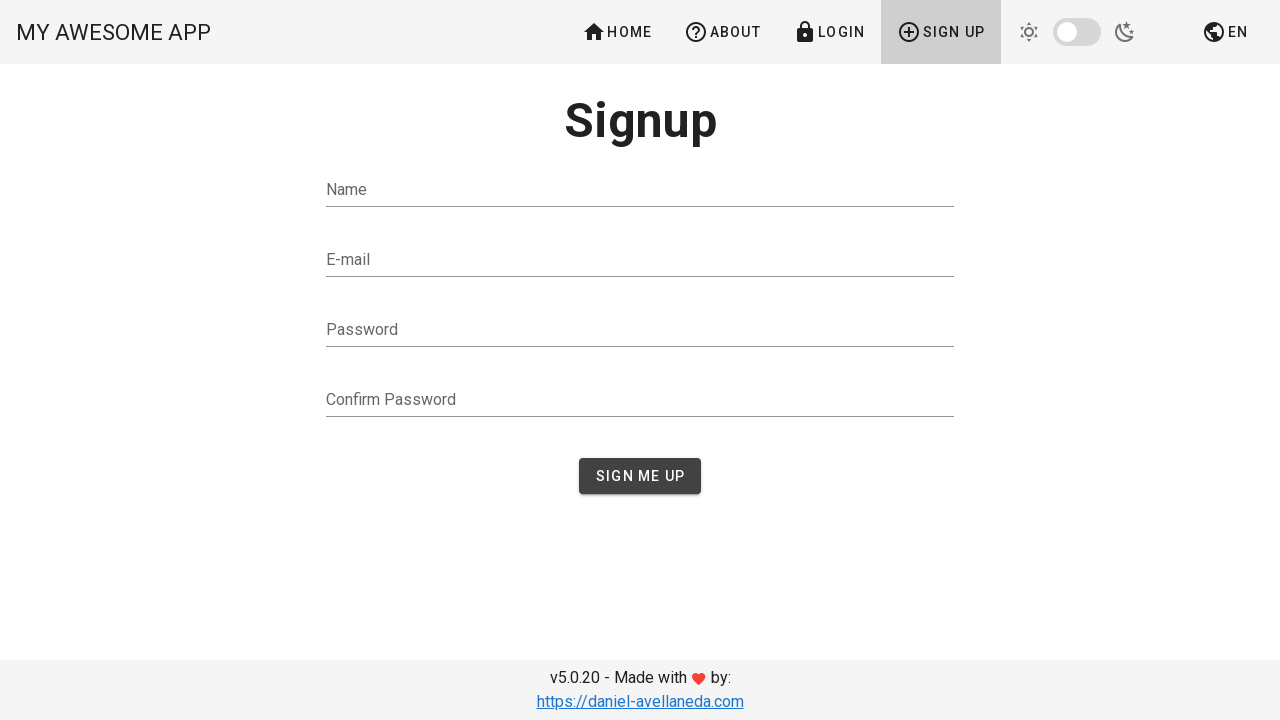

Left name field empty on #name
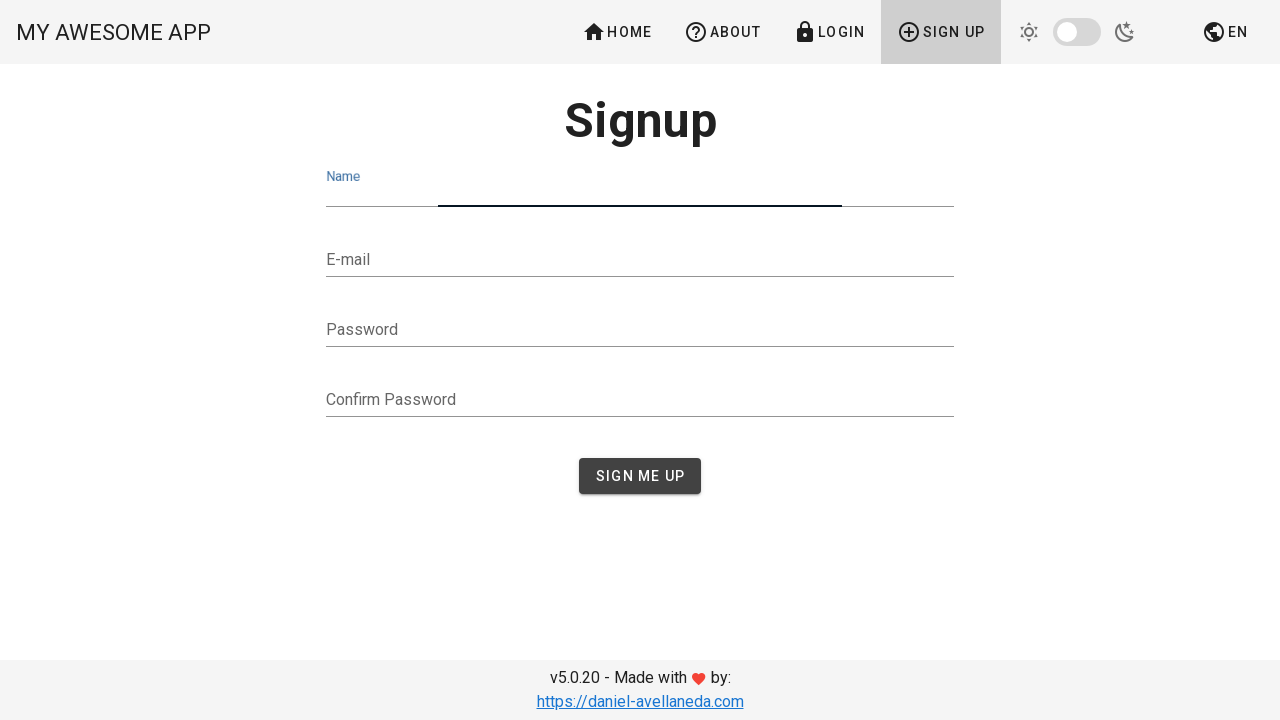

Filled email field with 'x@x.com' on #email
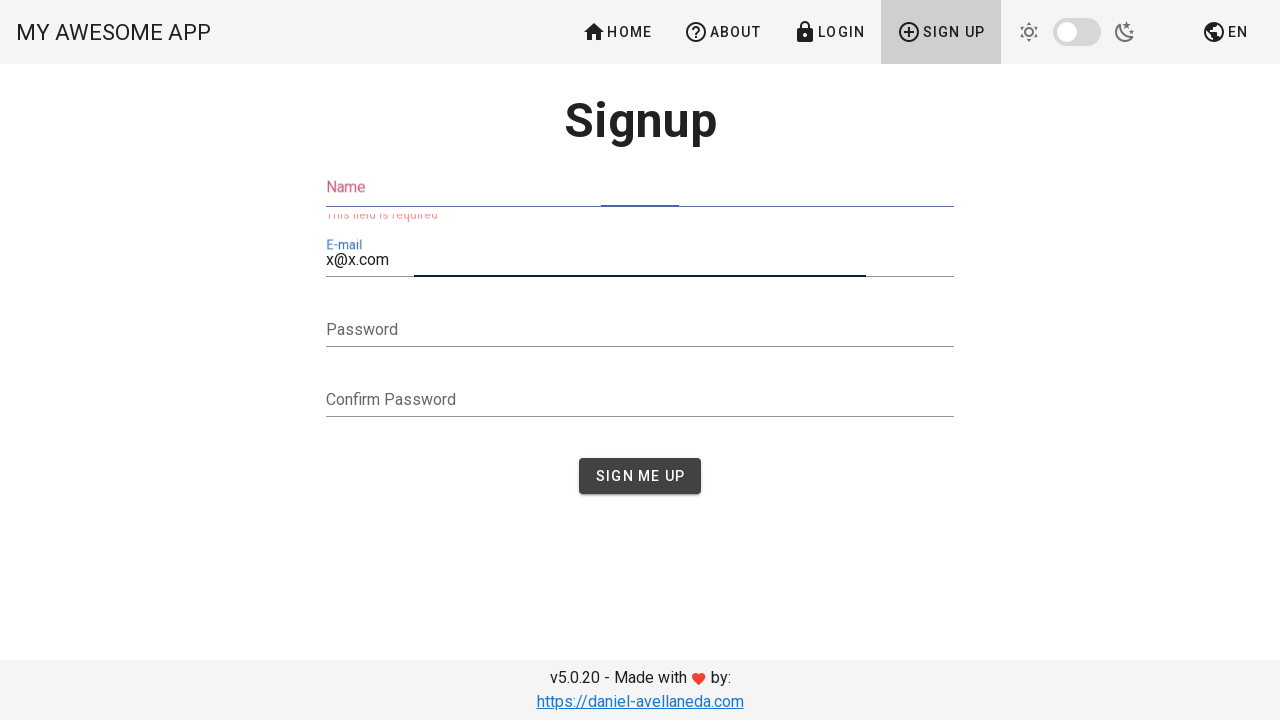

Filled password field with 'Sifra123' on #password
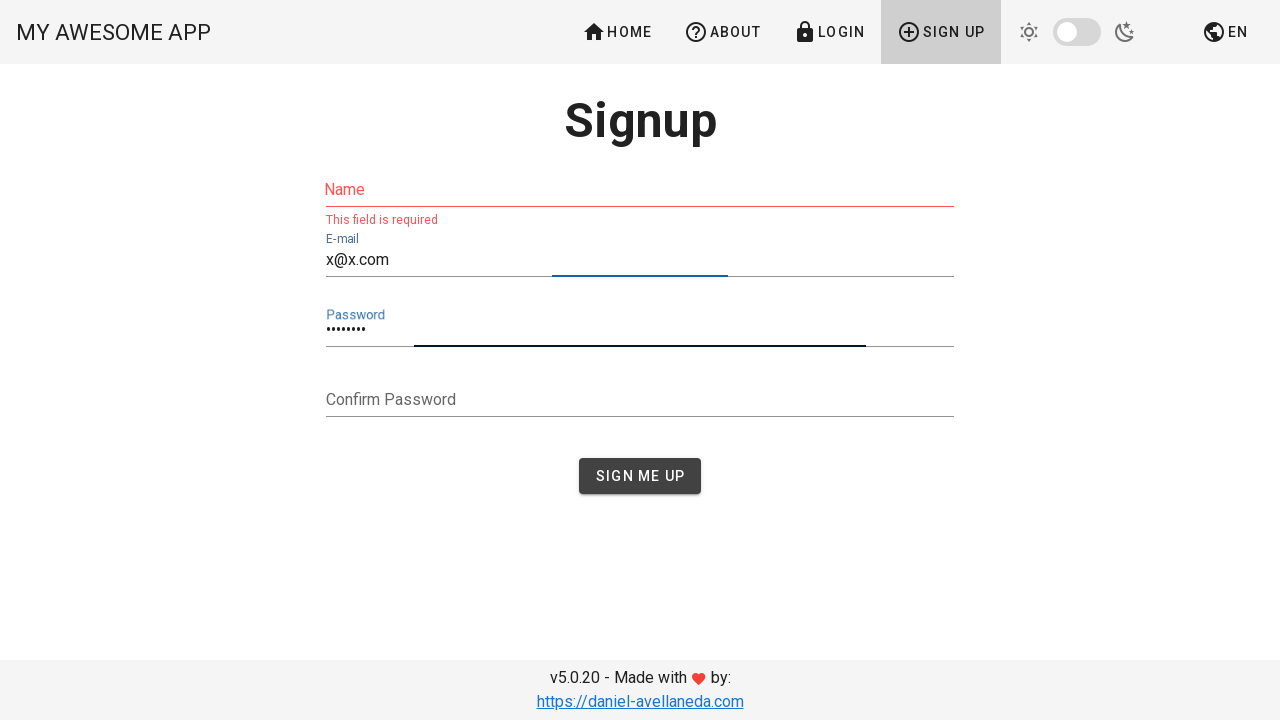

Filled confirm password field with 'Sifra123' on #confirmPassword
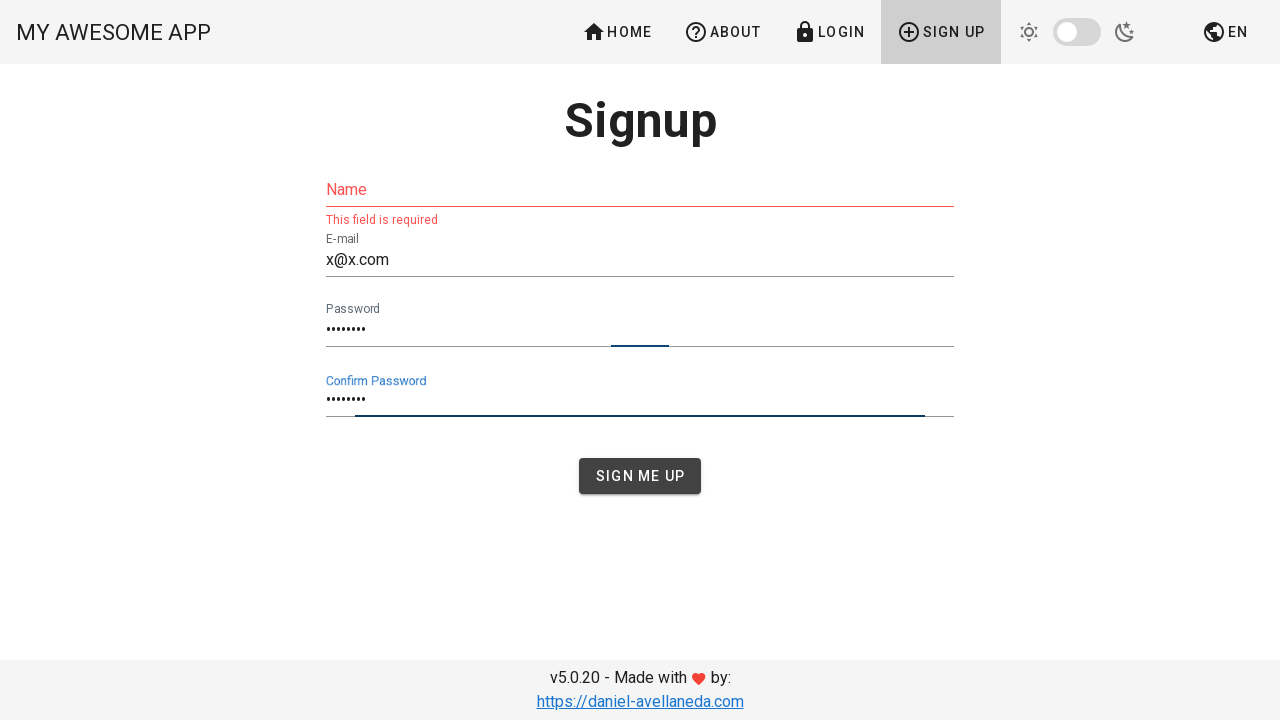

Clicked Sign Up button at (941, 32) on xpath=//span[contains(text(), 'Sign')]
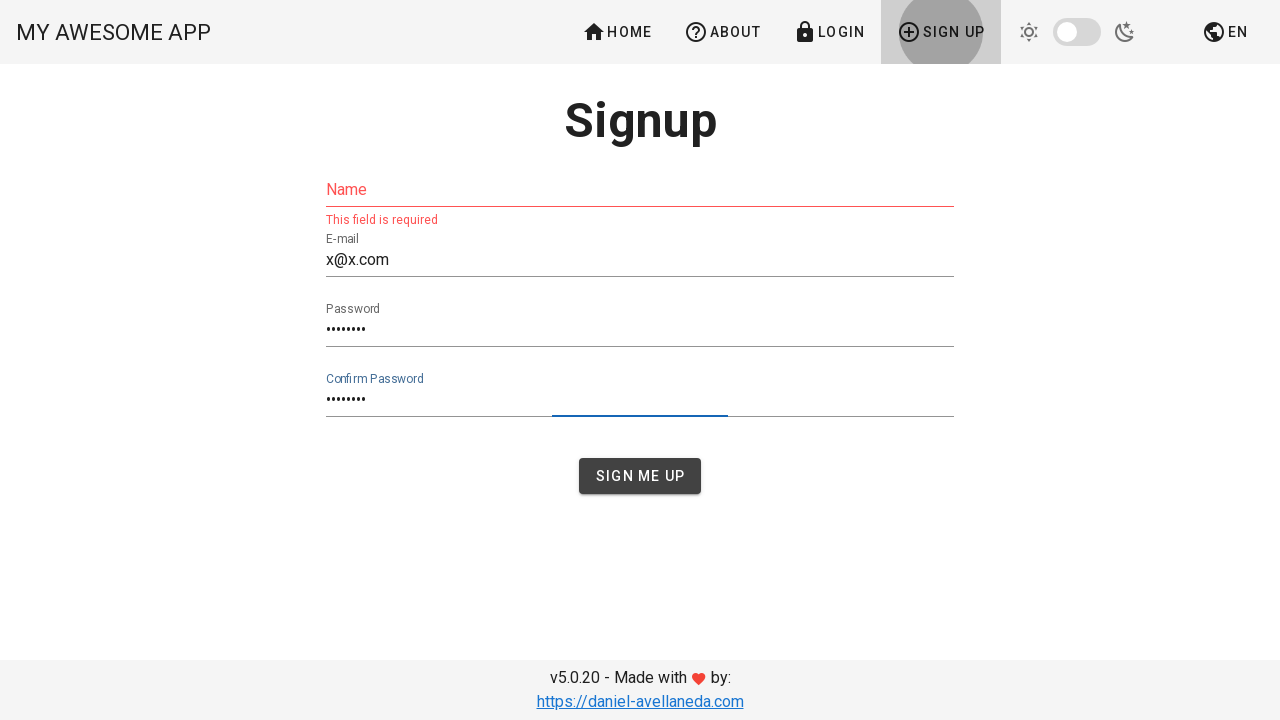

Validation error message appeared - name field is required
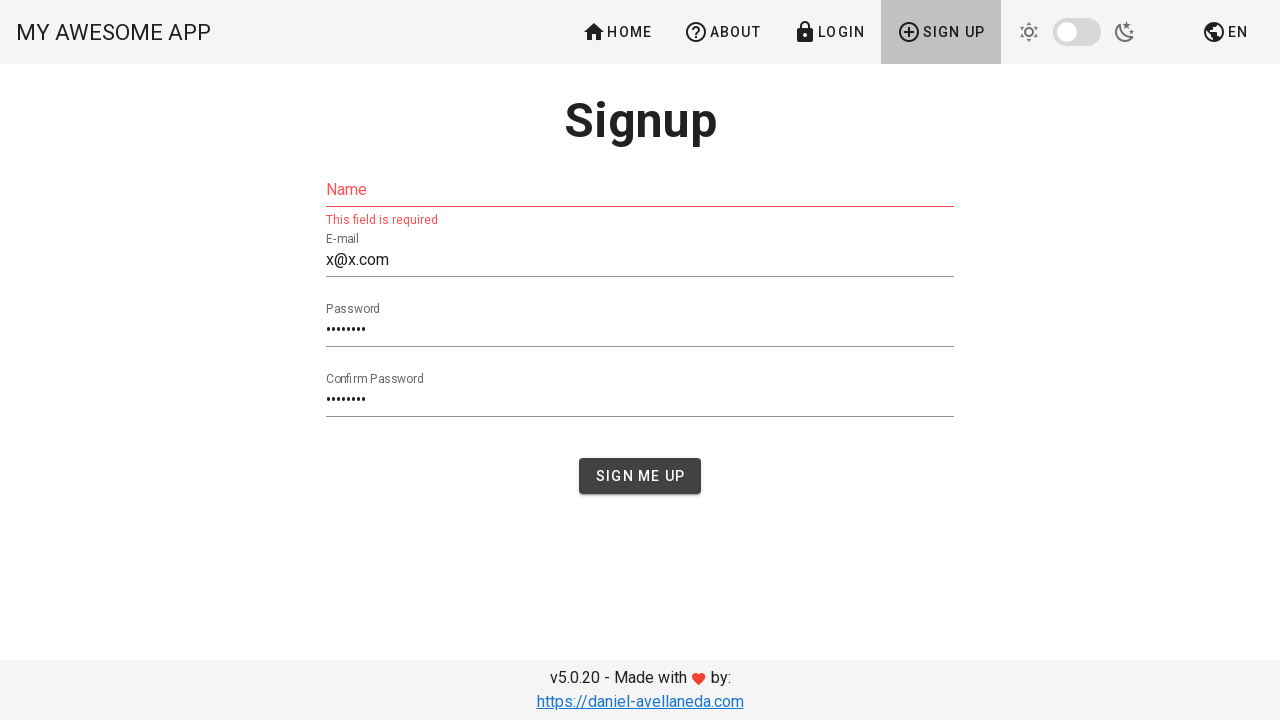

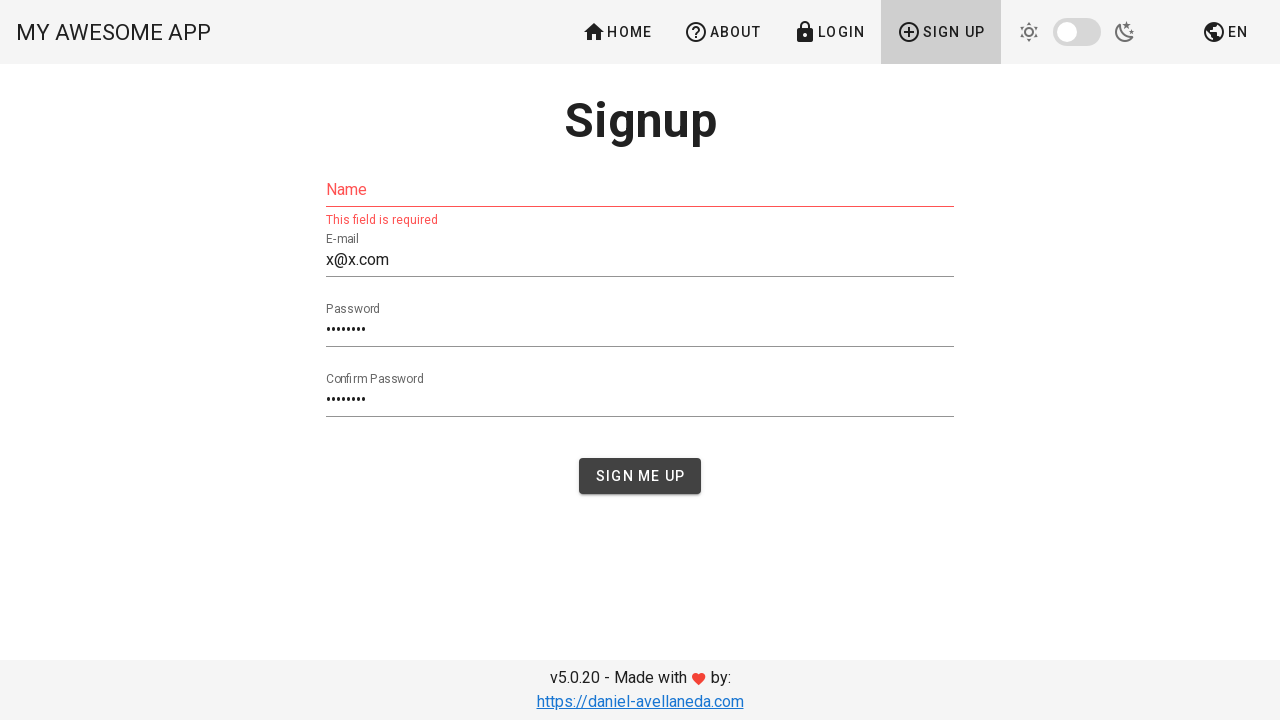